Tests JavaScript alert handling by clicking a button to trigger an alert, accepting the alert popup, and verifying the success message is displayed on the page.

Starting URL: http://the-internet.herokuapp.com/javascript_alerts

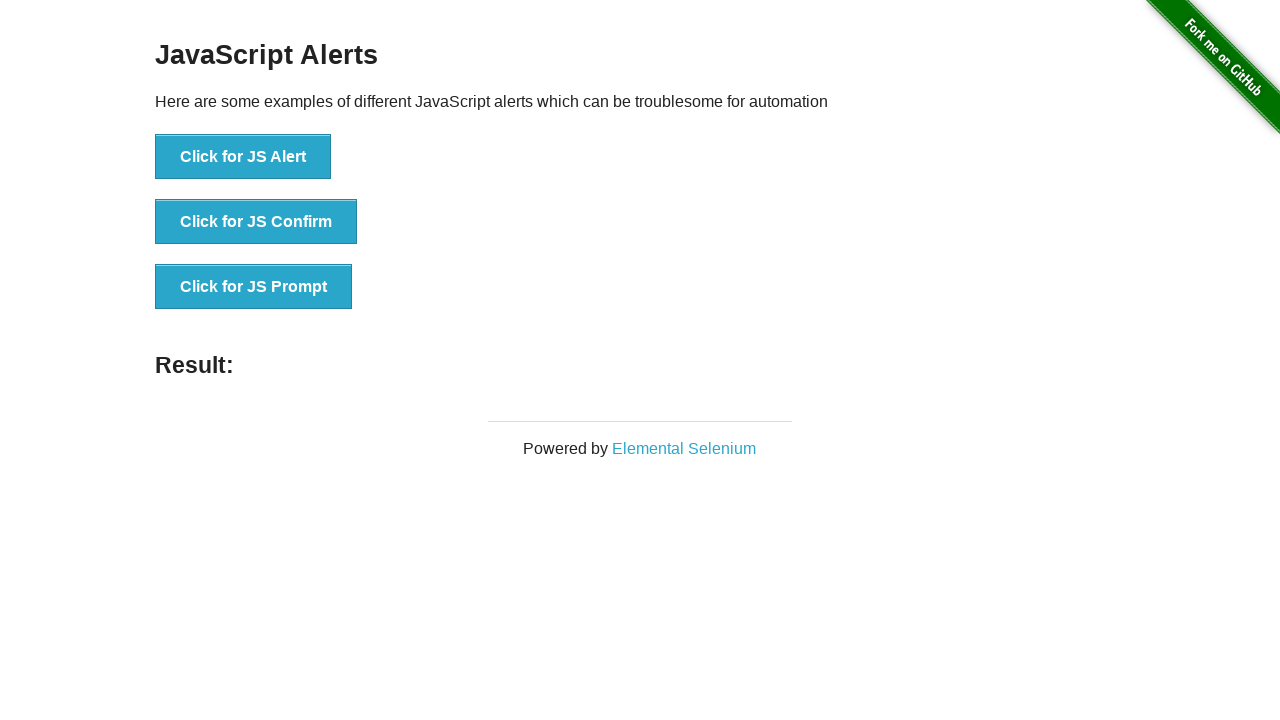

Clicked the first button to trigger JavaScript alert at (243, 157) on ul > li:nth-child(1) > button
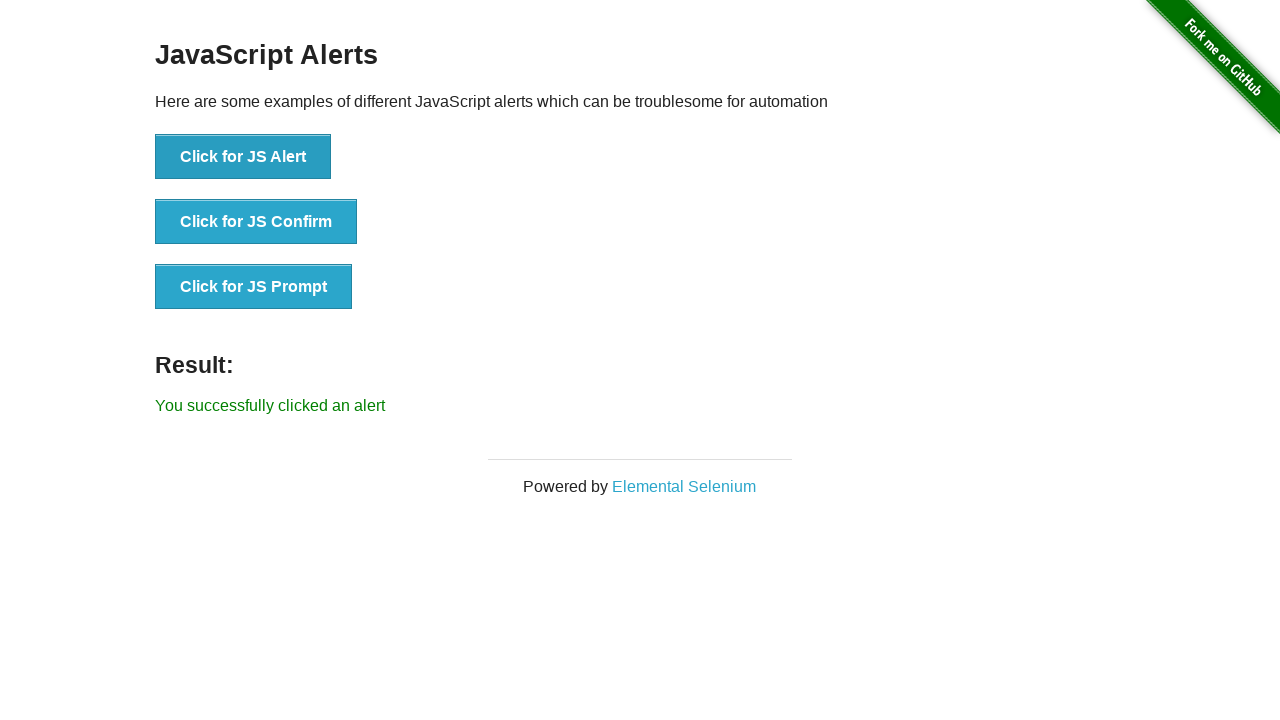

Set up dialog handler to accept alert popups
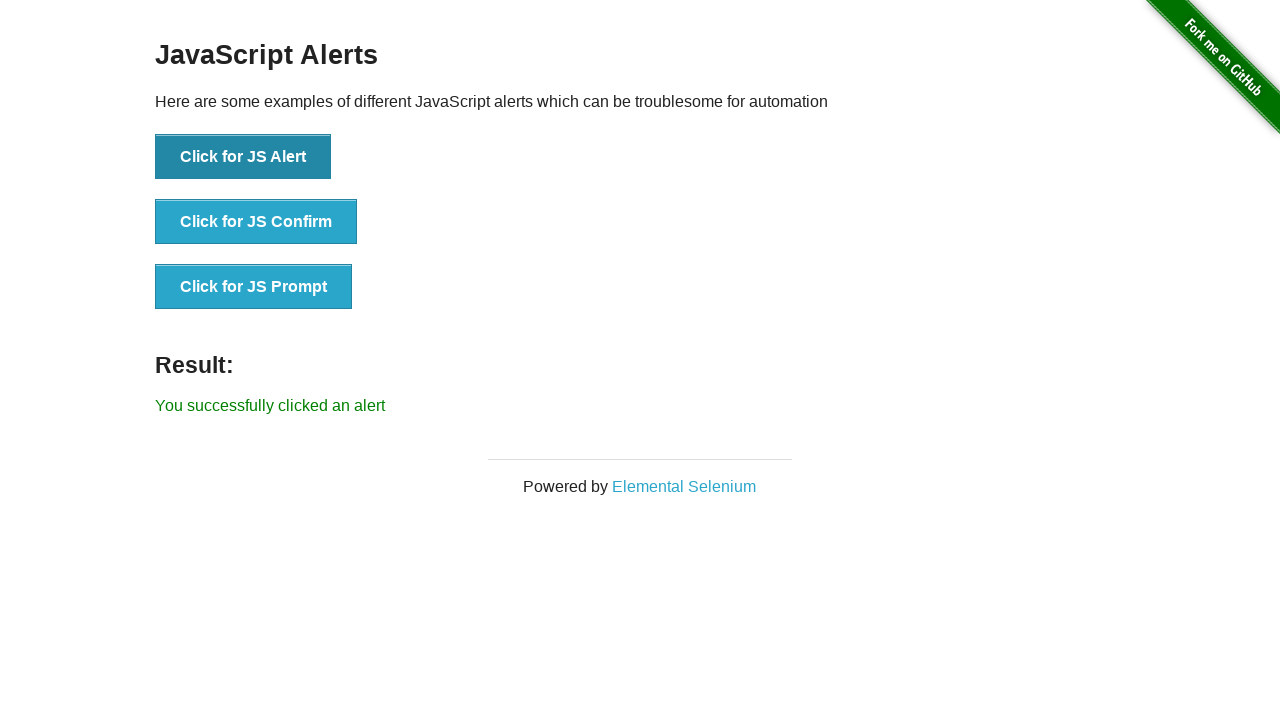

Waited for result message element to appear
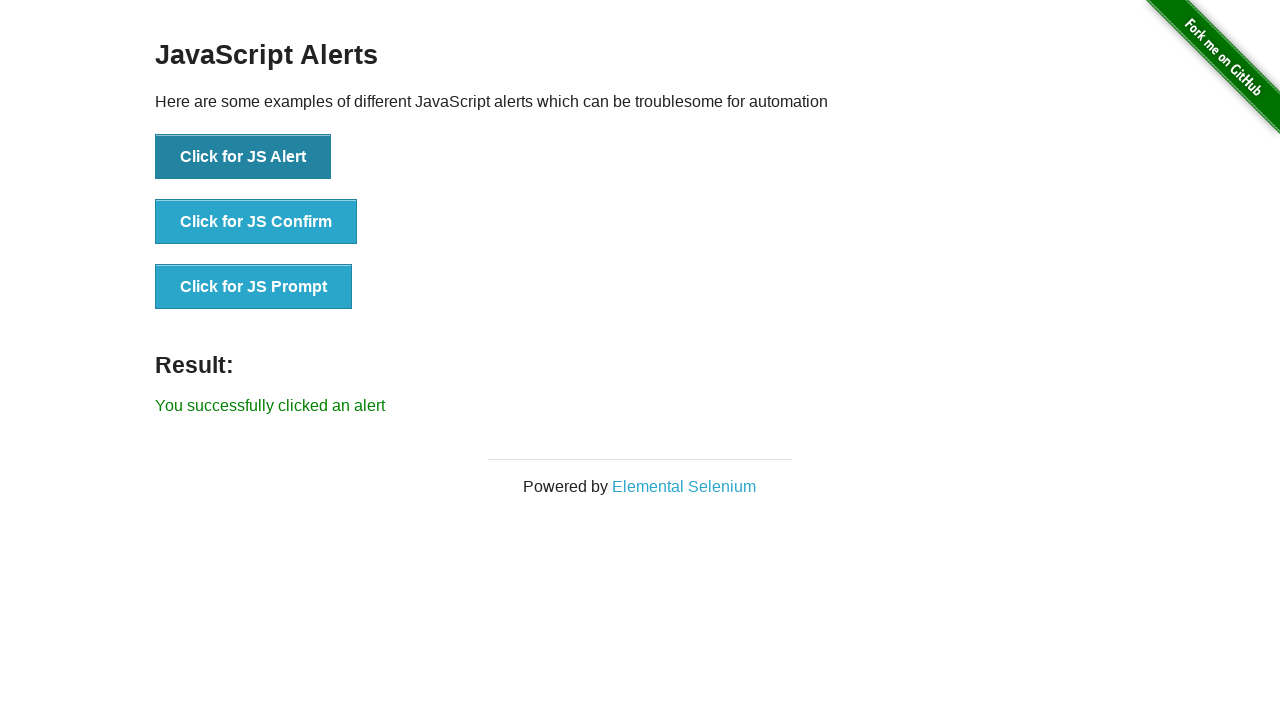

Retrieved text content from result element
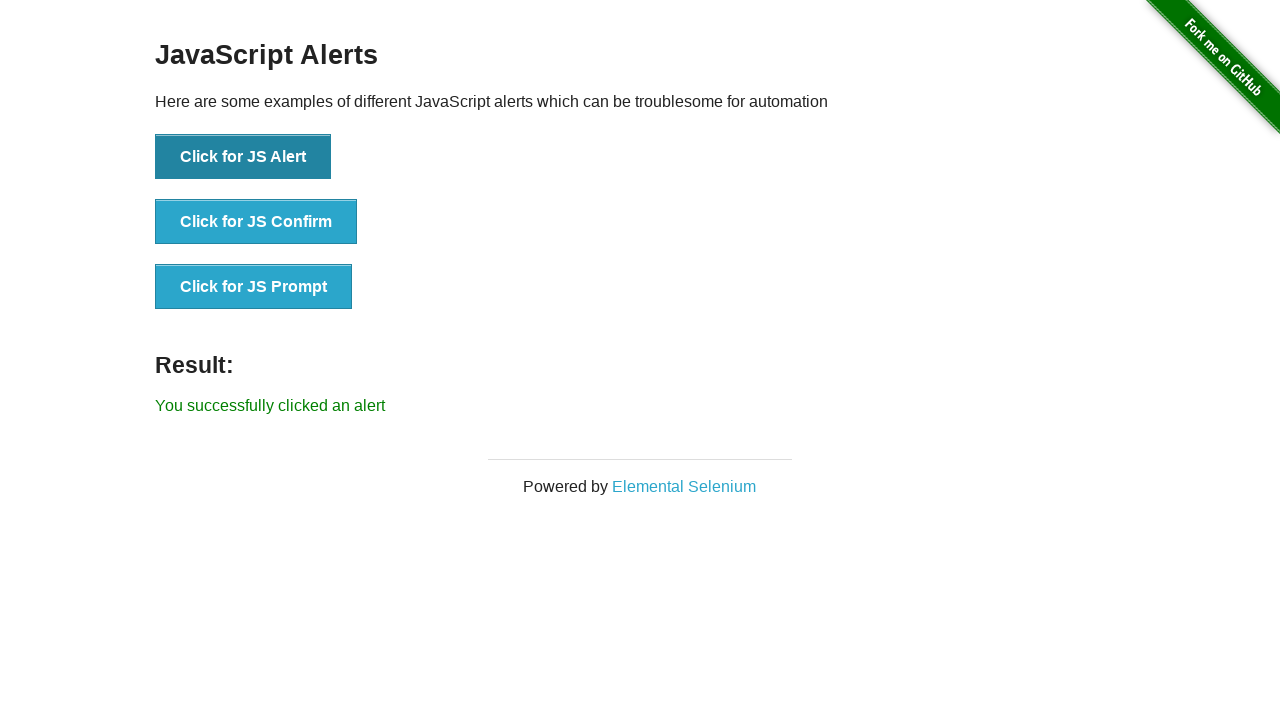

Verified success message matches expected text 'You successfully clicked an alert'
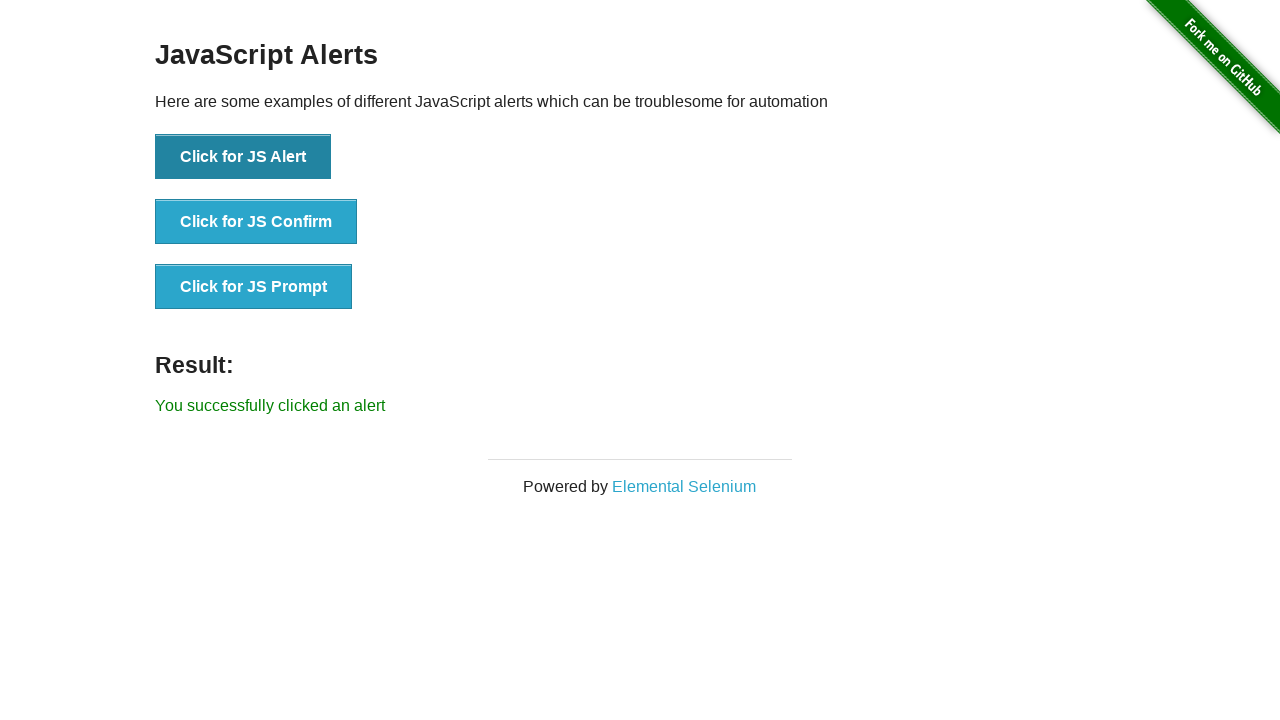

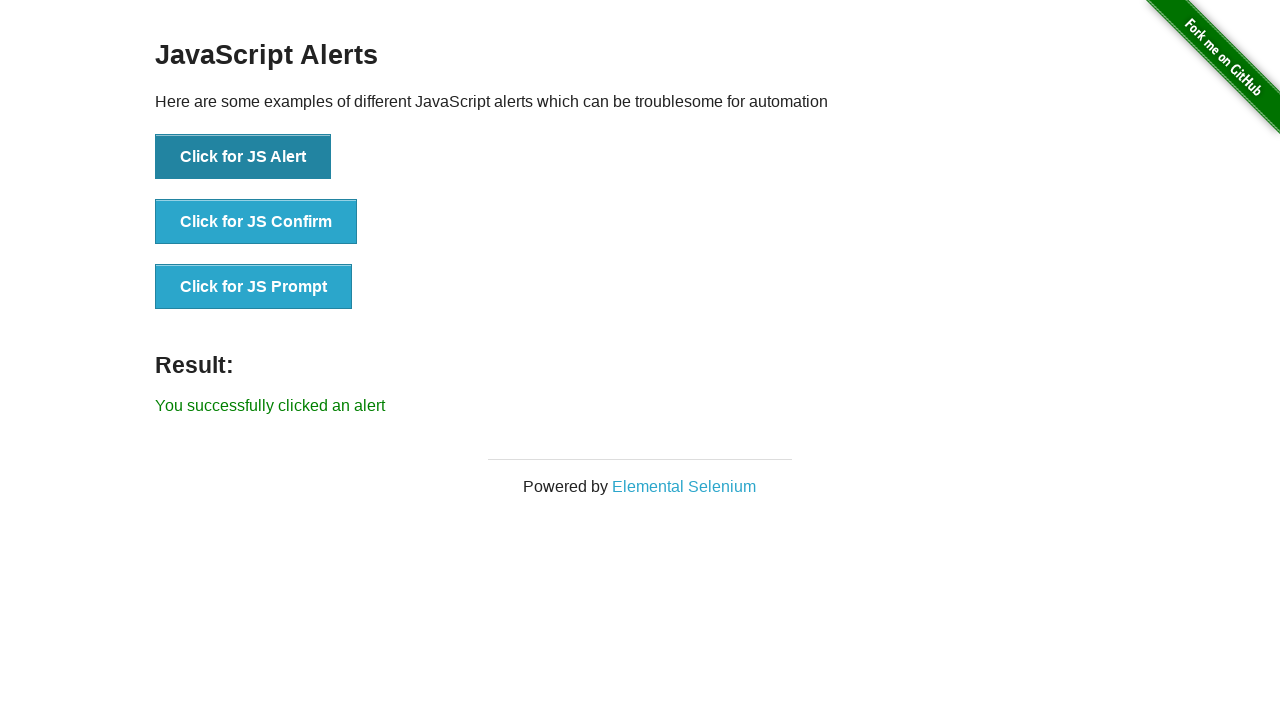